Navigates to sample forms page and fills out form fields including subject, email, and dropdown selection

Starting URL: https://mycontactform.com

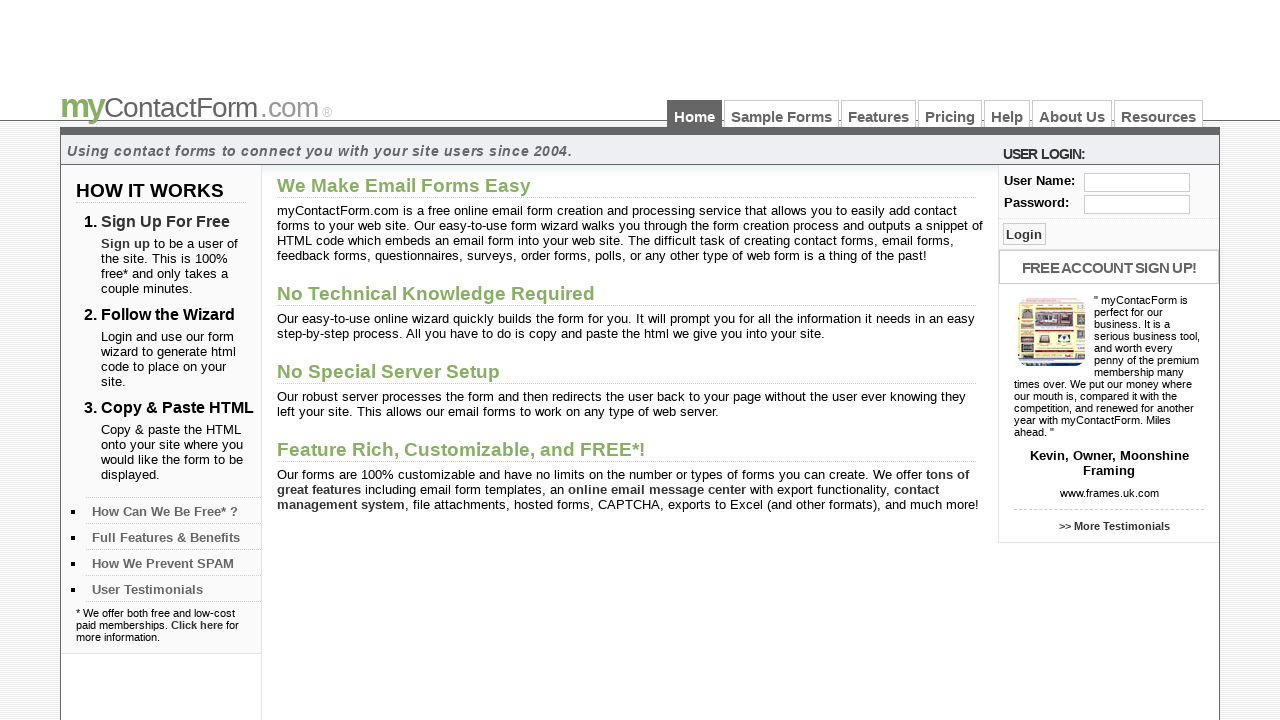

Clicked on Sample Forms link at (782, 114) on text=Sample Forms
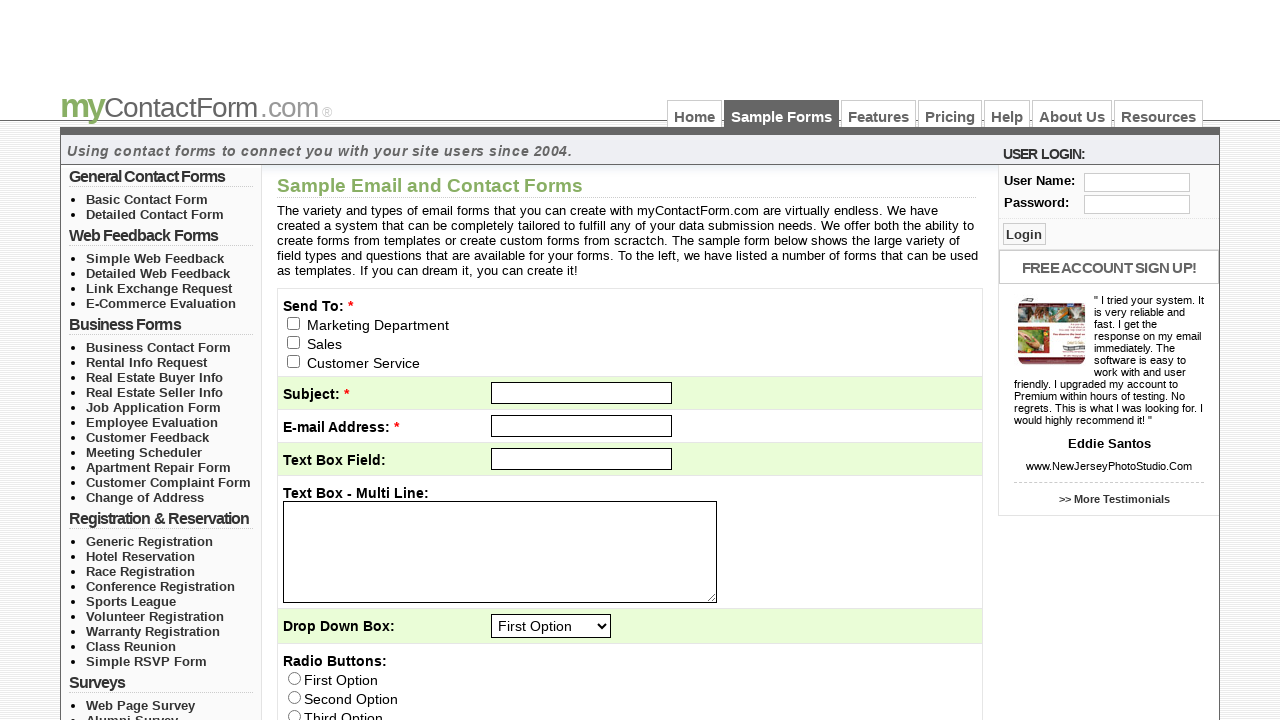

Filled subject field with 'hello world' on input[name='subject']
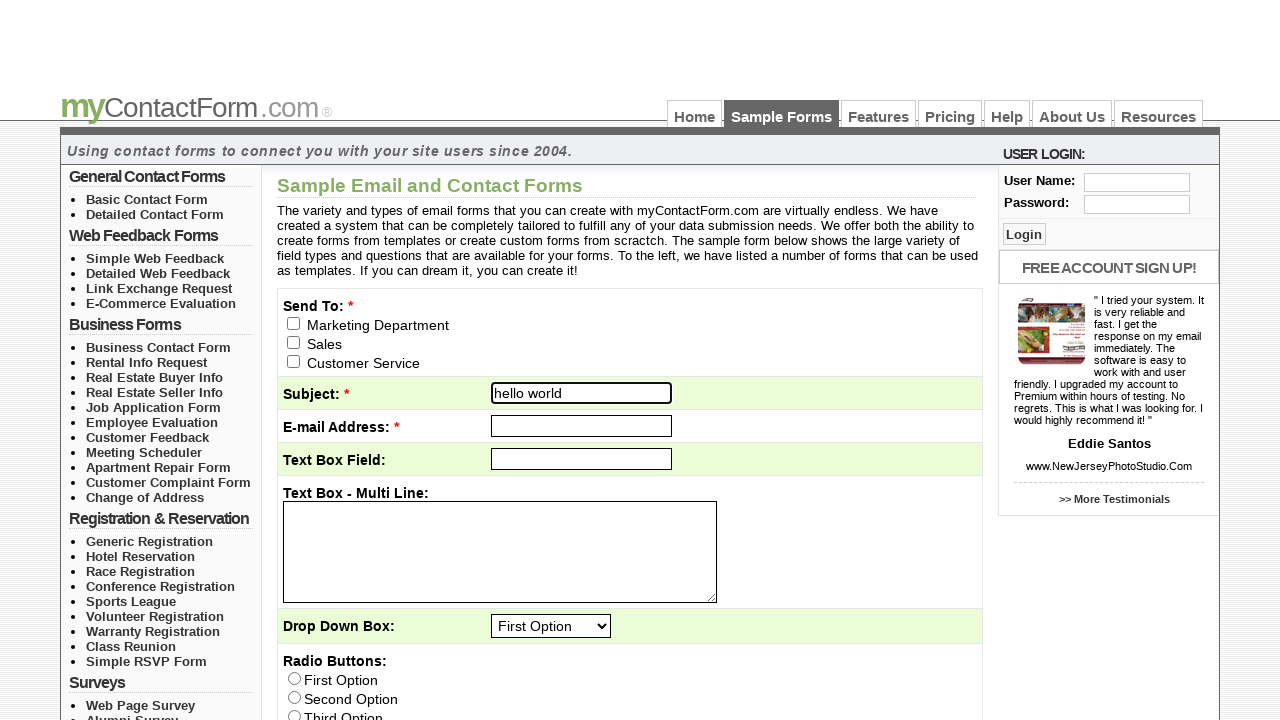

Filled email field with 'bharath123@gmail.com' on input[name='email']
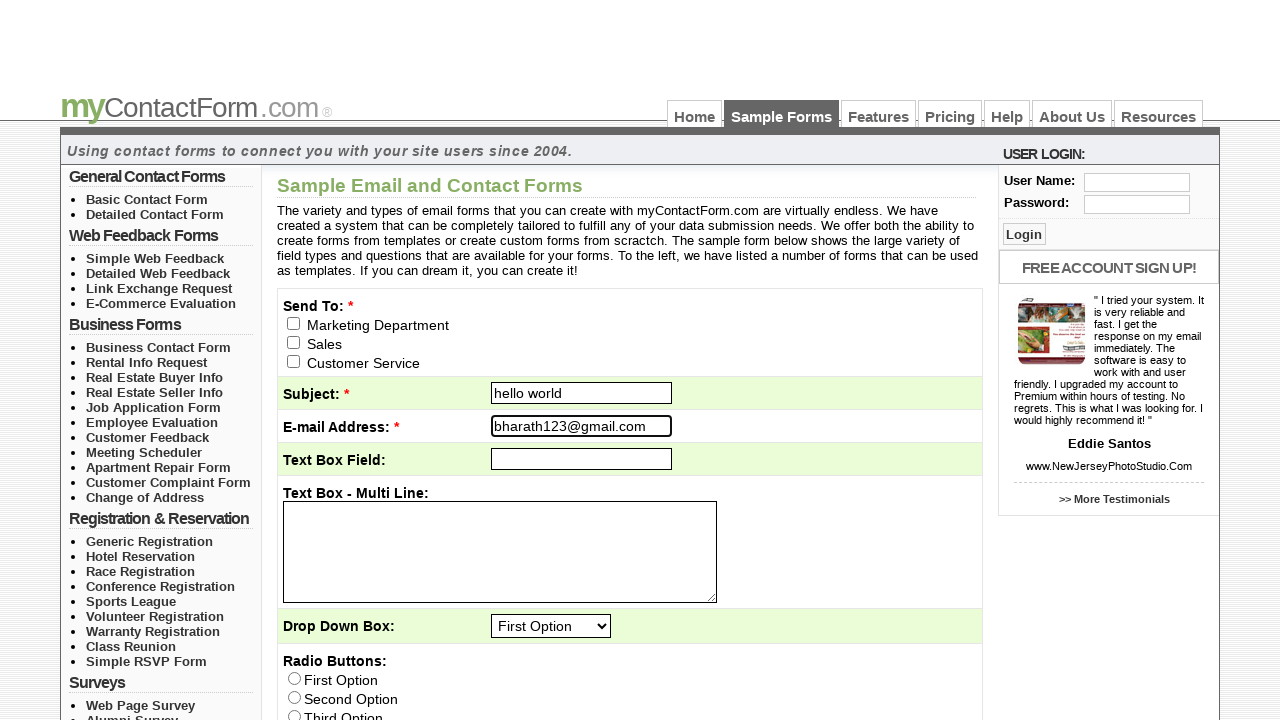

Selected 'Third Option' from dropdown on select#q3
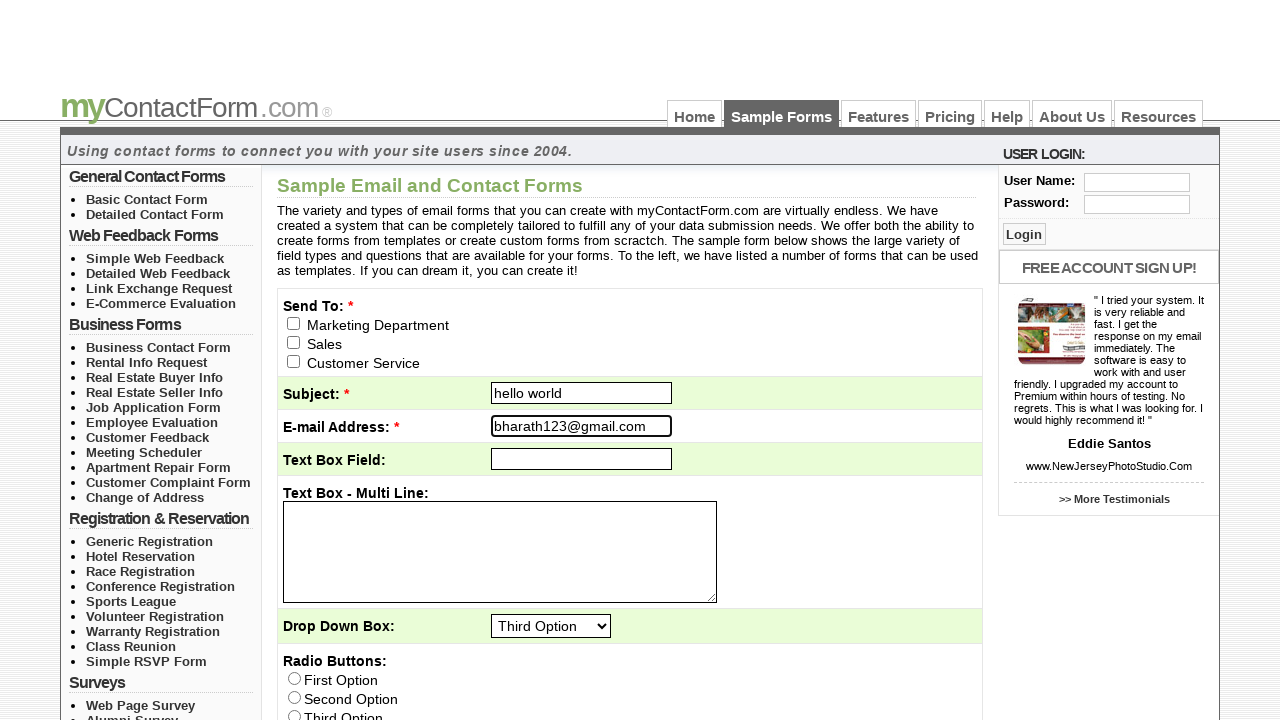

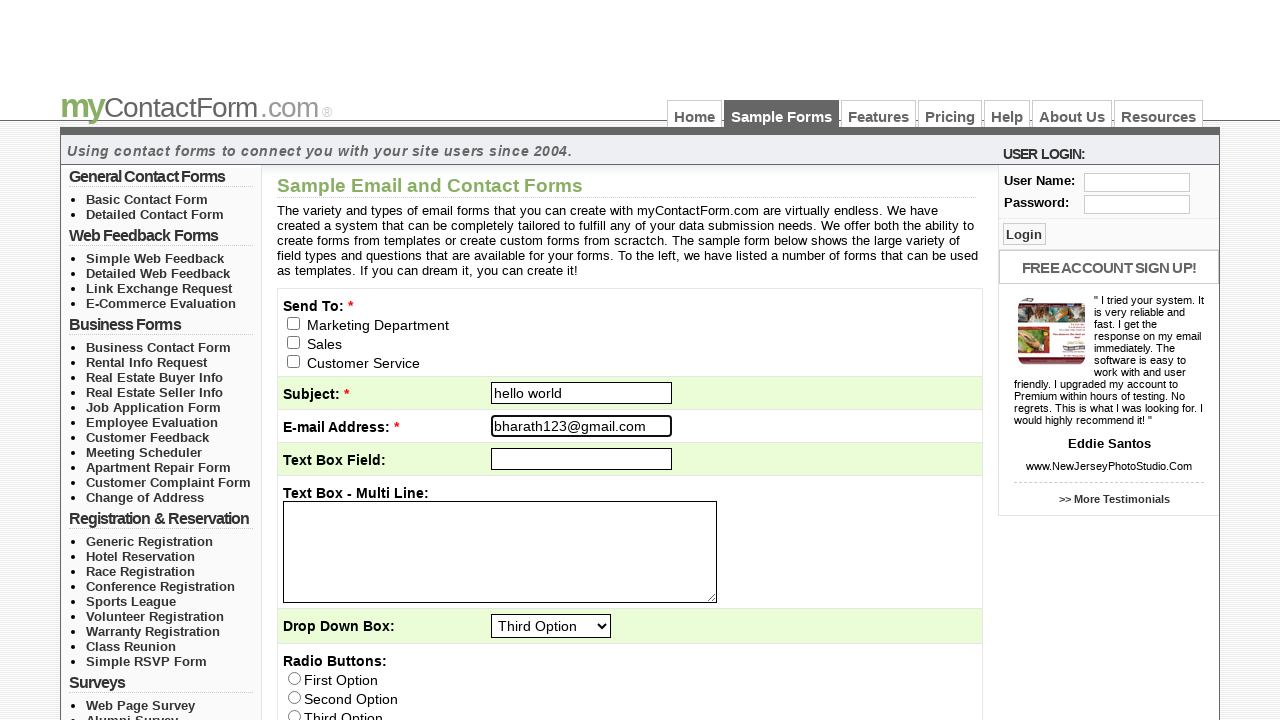